Tests sending text to a JavaScript prompt alert by clicking the third button, entering a name in the prompt, accepting it, and verifying the name appears in the result message.

Starting URL: https://testcenter.techproeducation.com/index.php?page=javascript-alerts

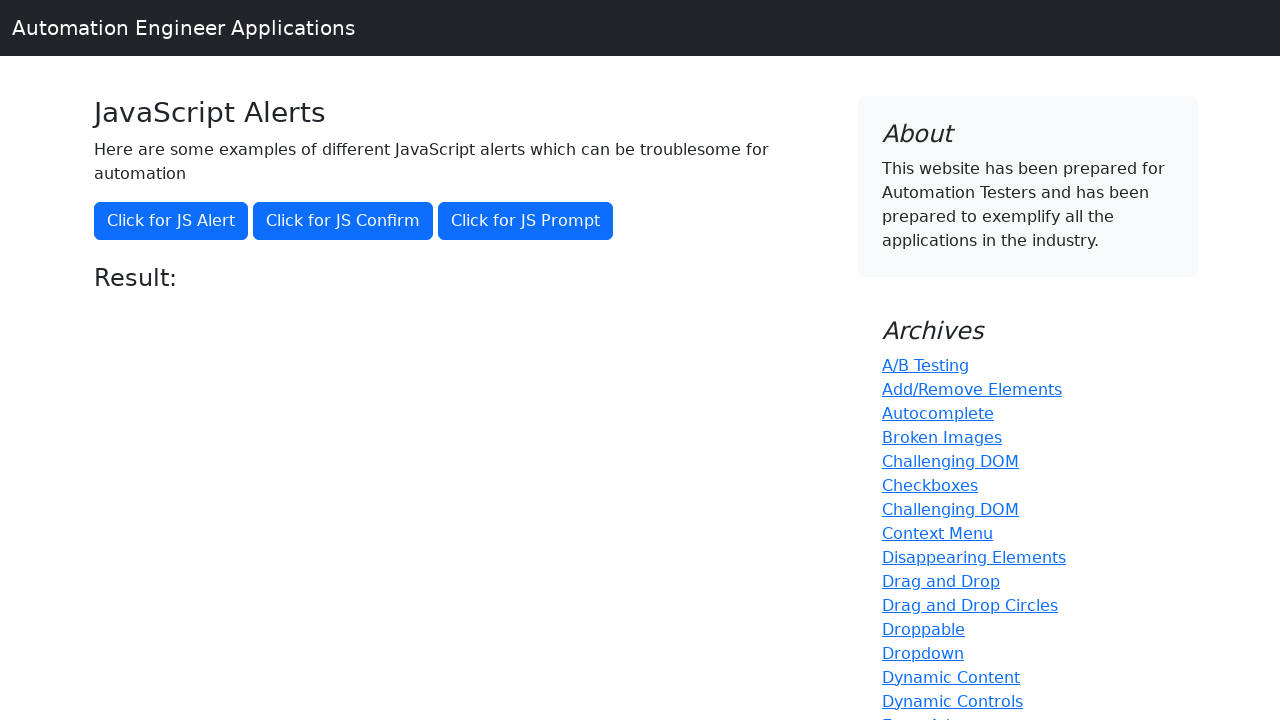

Set up dialog handler to accept prompt with 'Marcus'
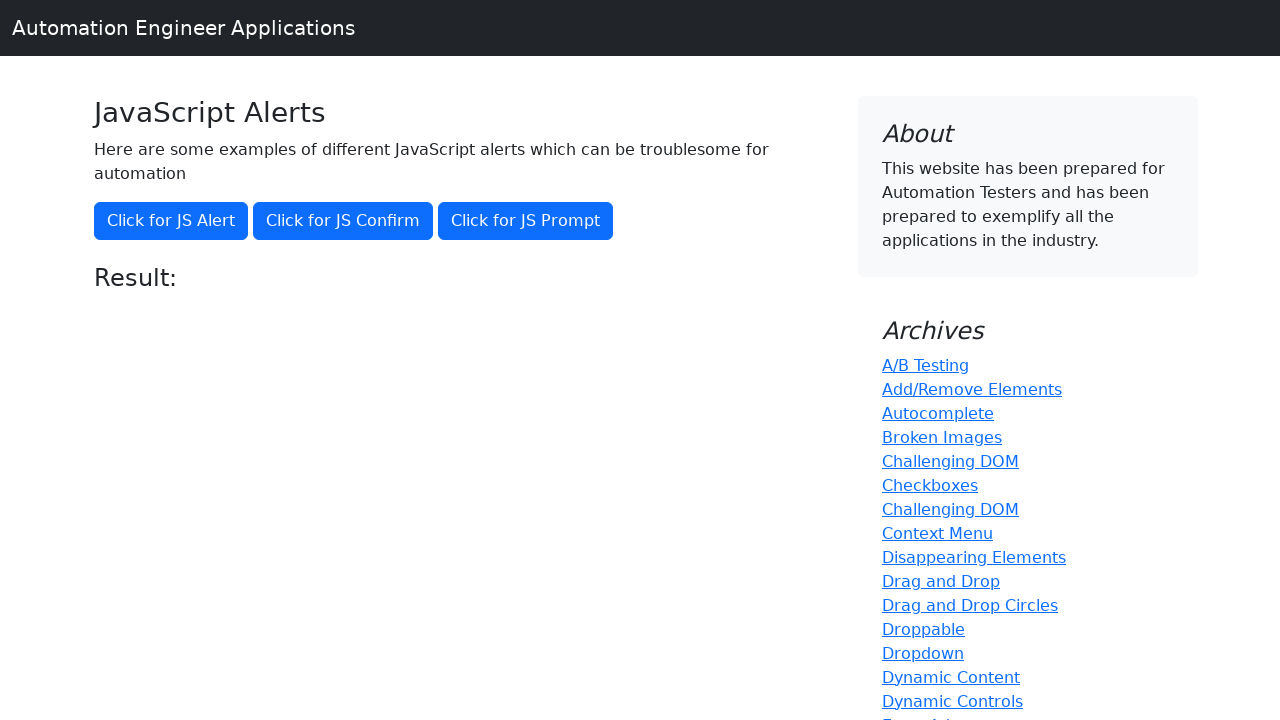

Clicked the third button to trigger JavaScript prompt alert at (526, 221) on xpath=(//button)[3]
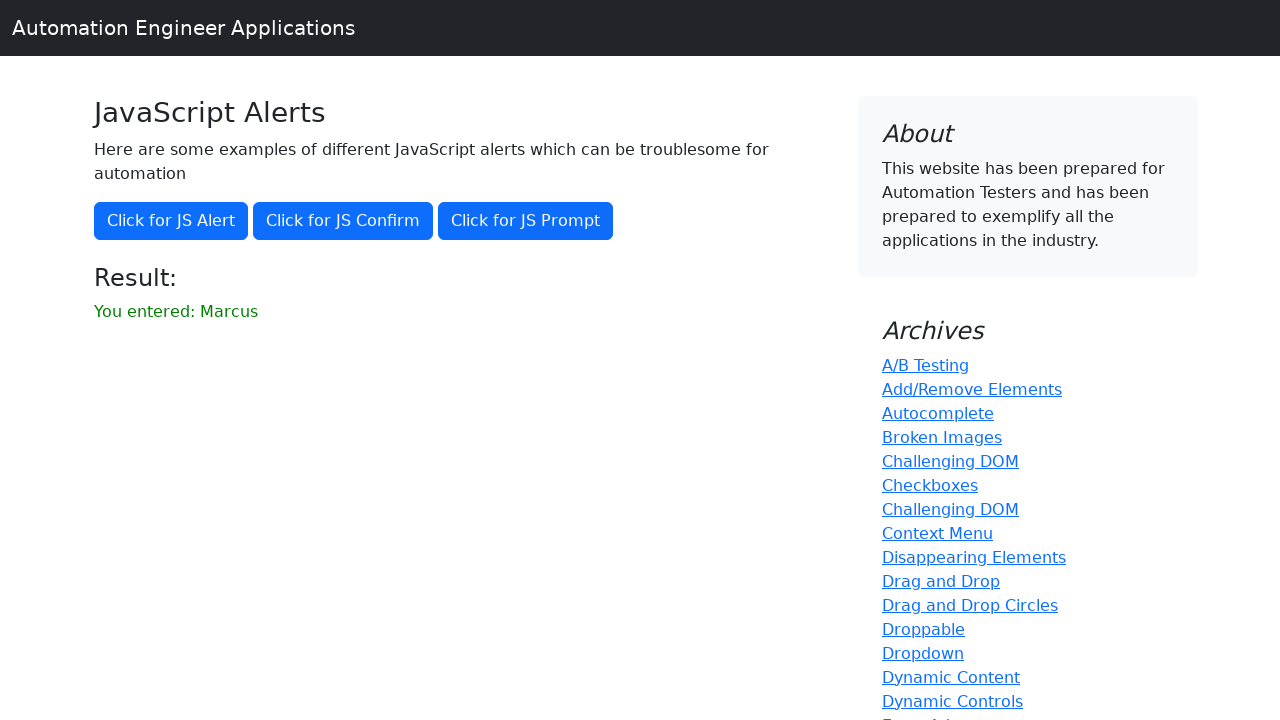

Waited for prompt alert to be handled
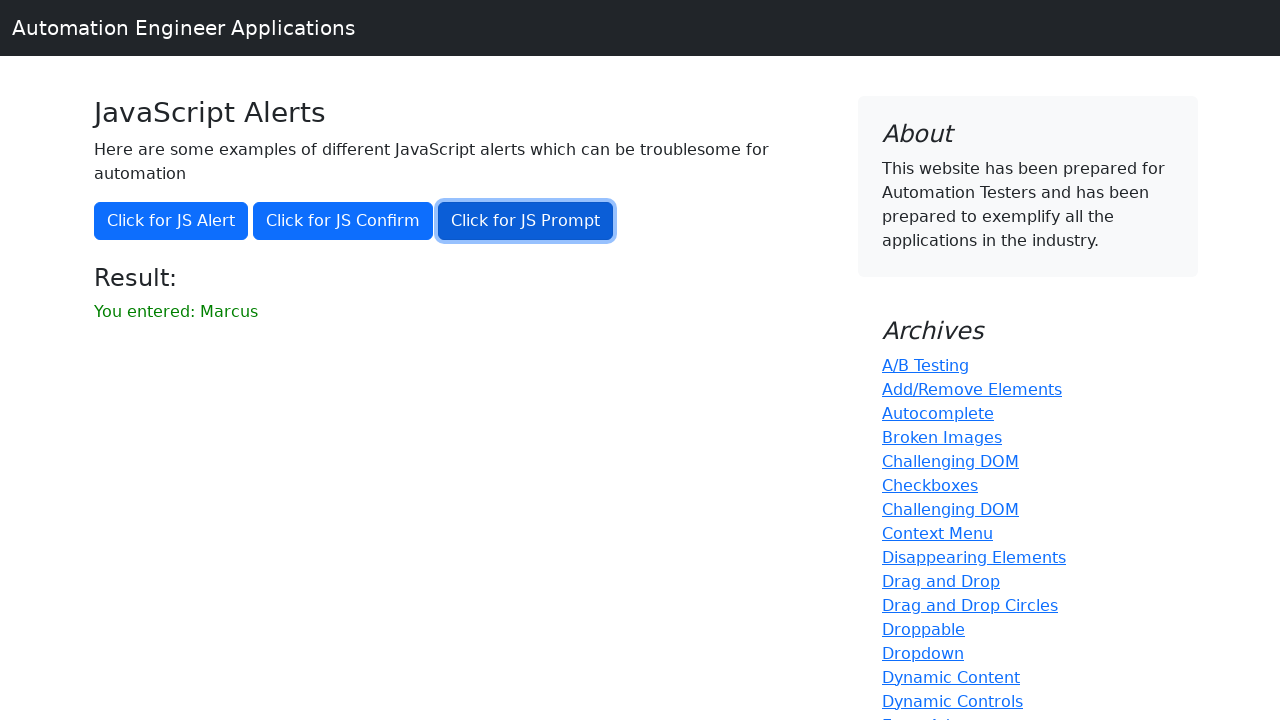

Located result message element
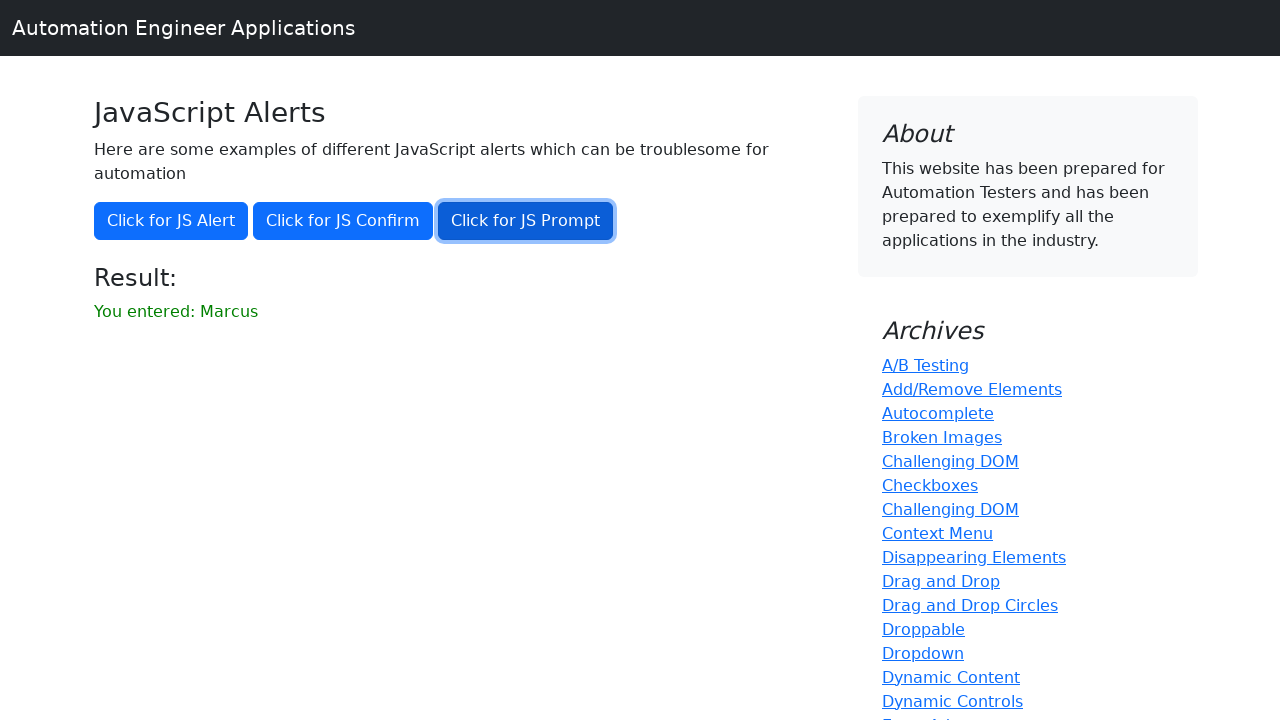

Verified that 'Marcus' appears in the result message
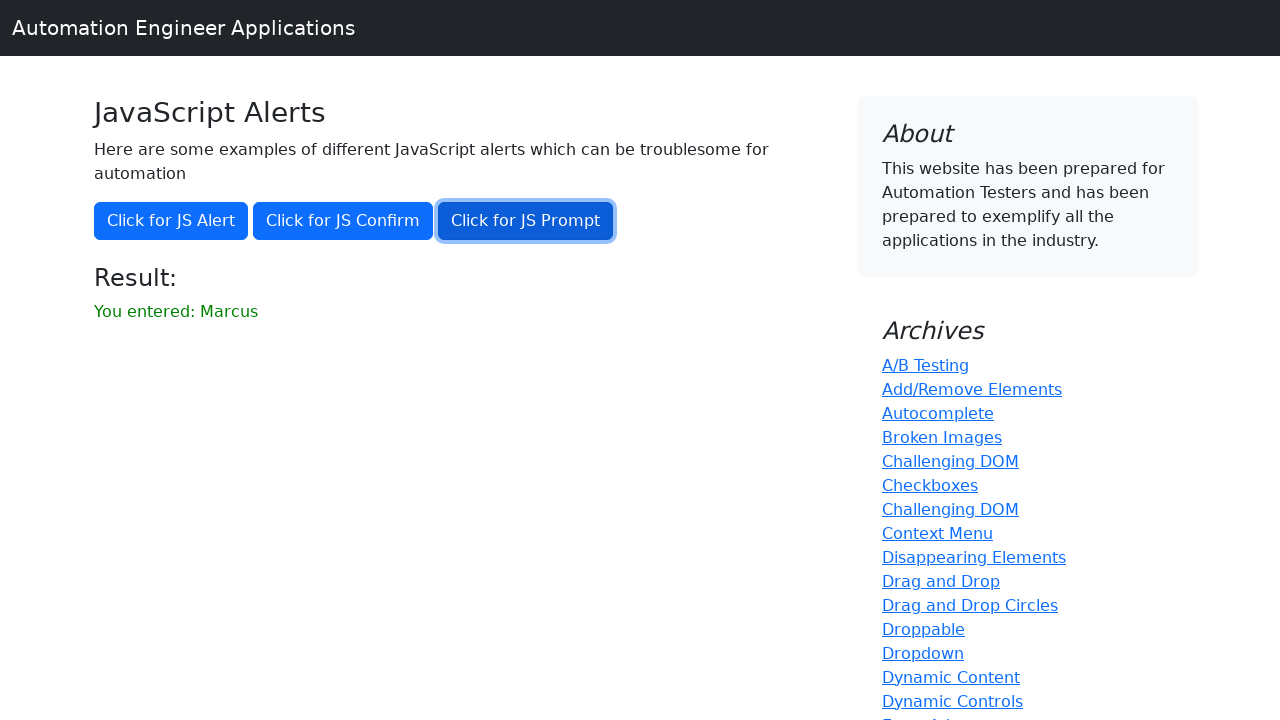

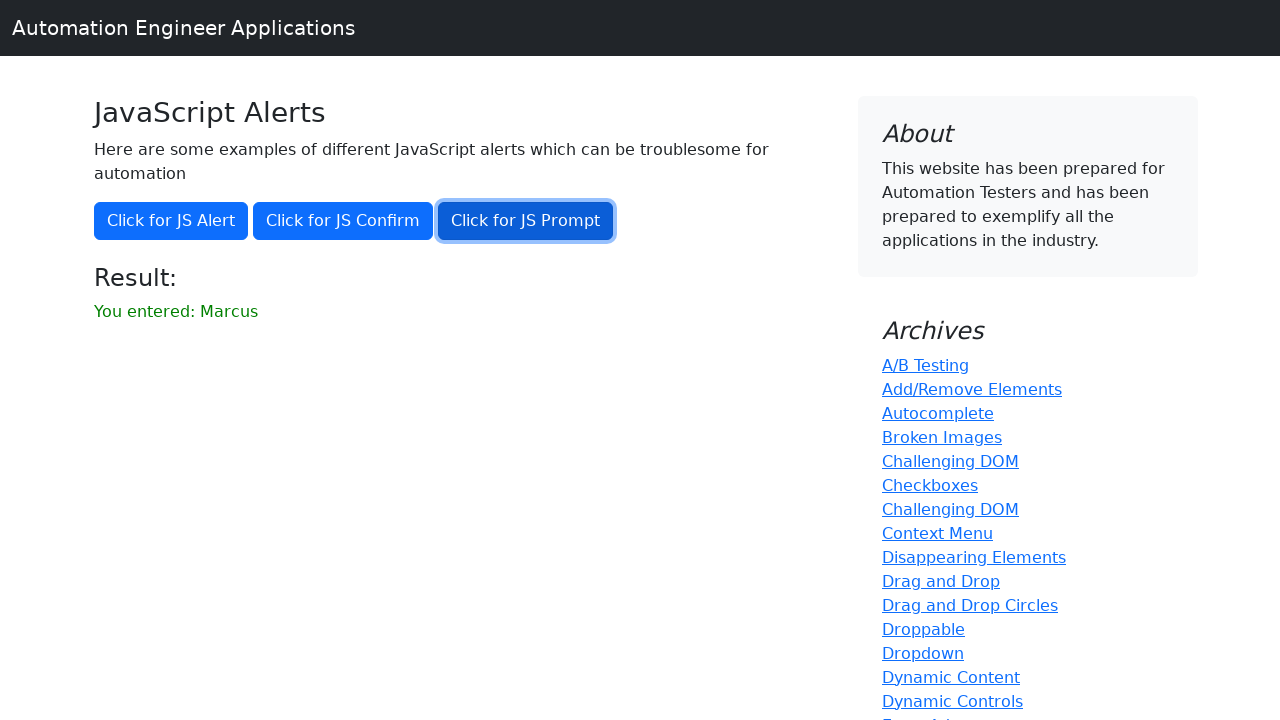